Tests handling of hidden radio button elements by finding all elements with the same ID and clicking the visible one based on its X coordinate position

Starting URL: http://seleniumpractise.blogspot.in/2016/08/how-to-automate-radio-button-in.html

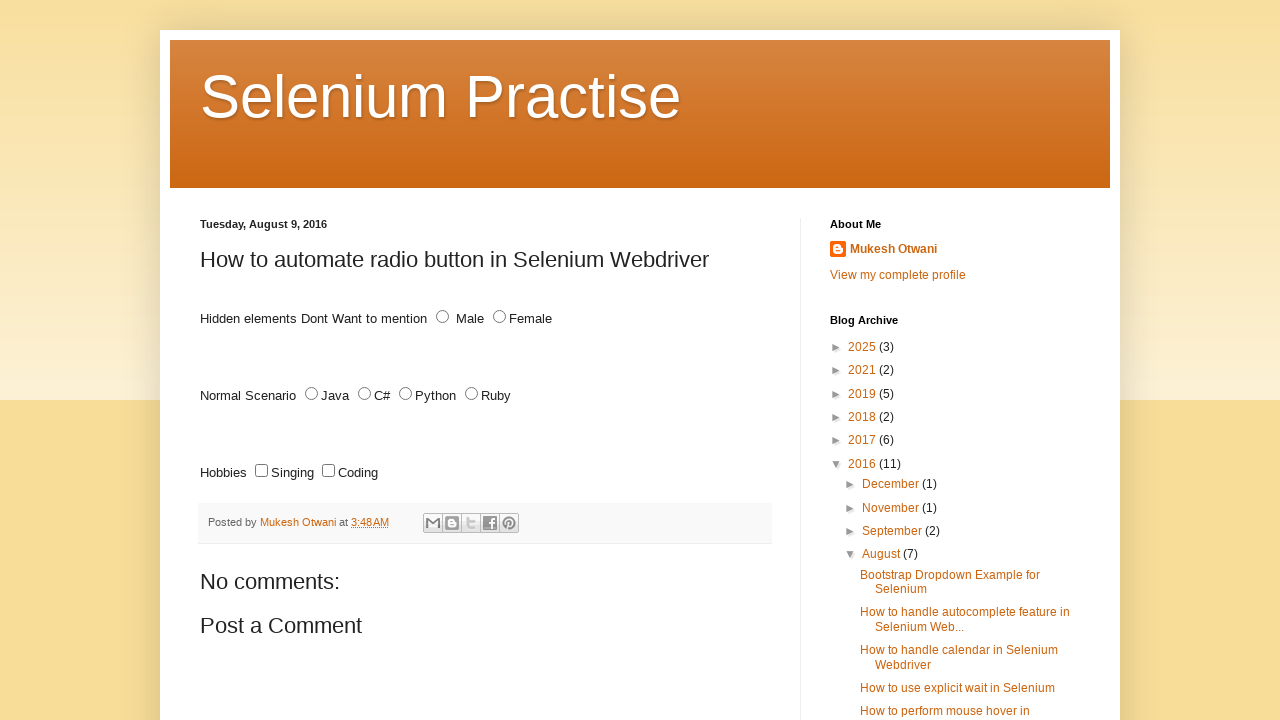

Located all radio button elements with id='male'
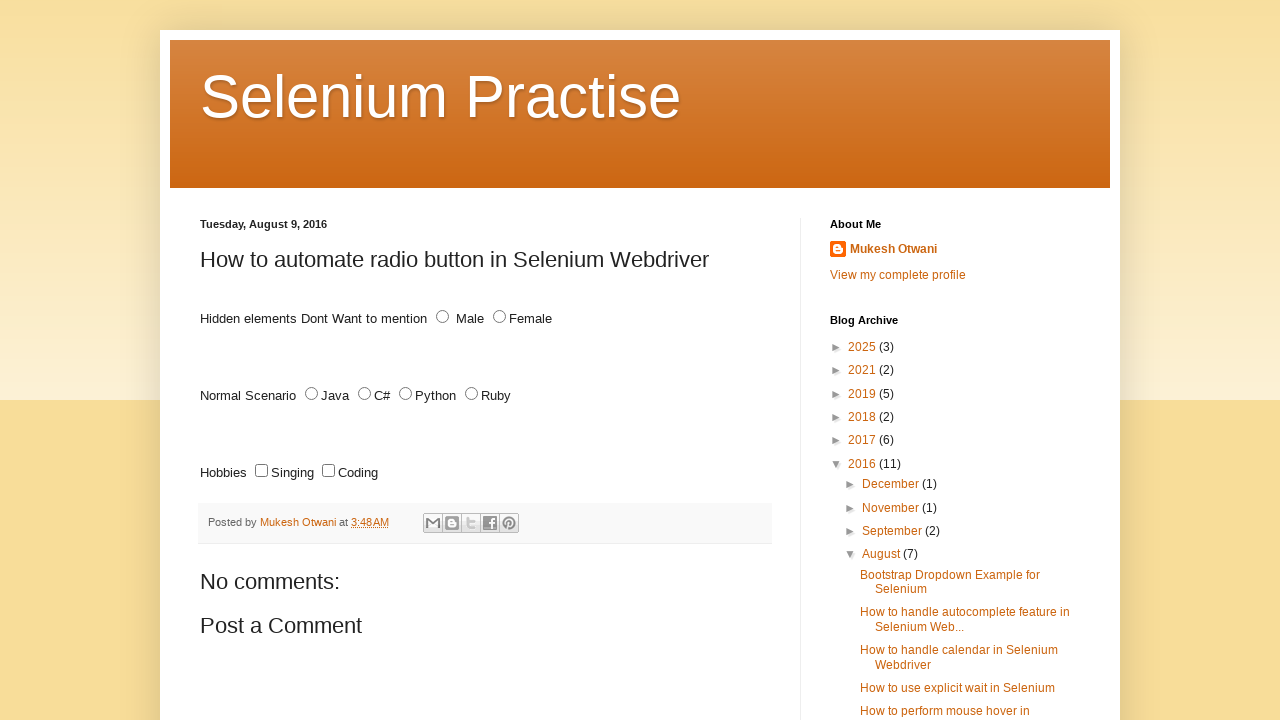

Retrieved bounding box for radio button element
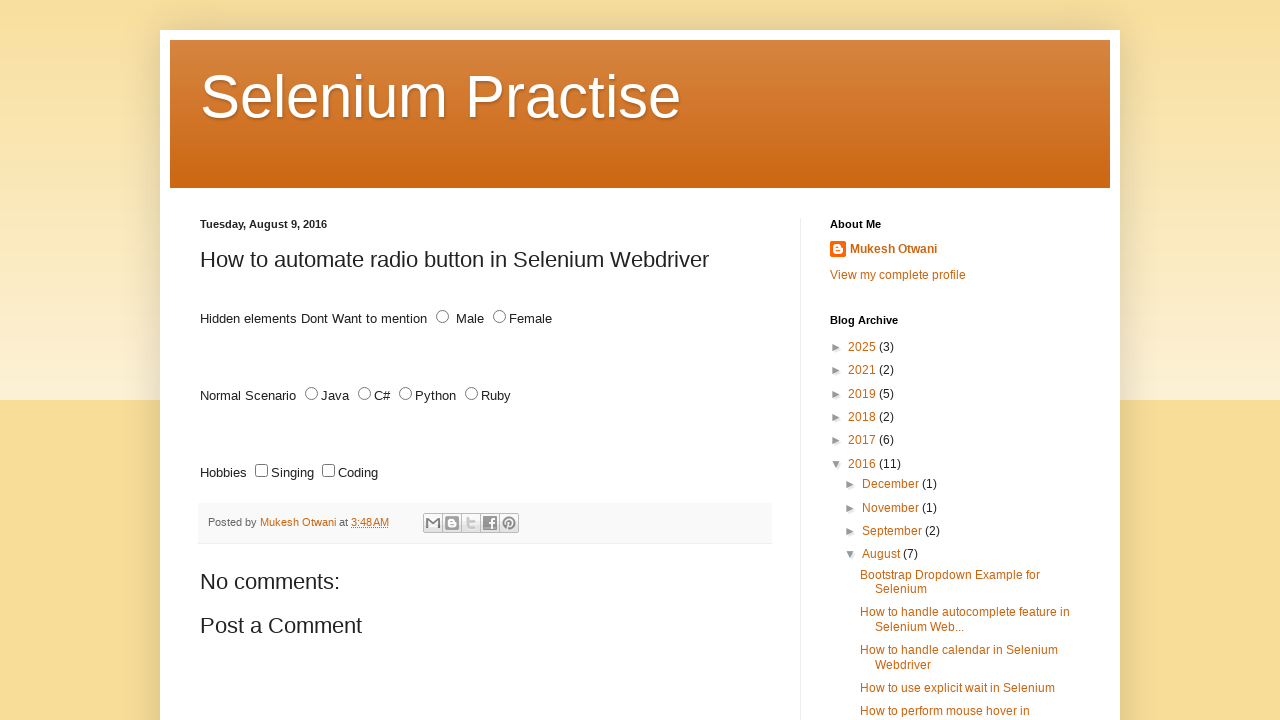

Retrieved bounding box for radio button element
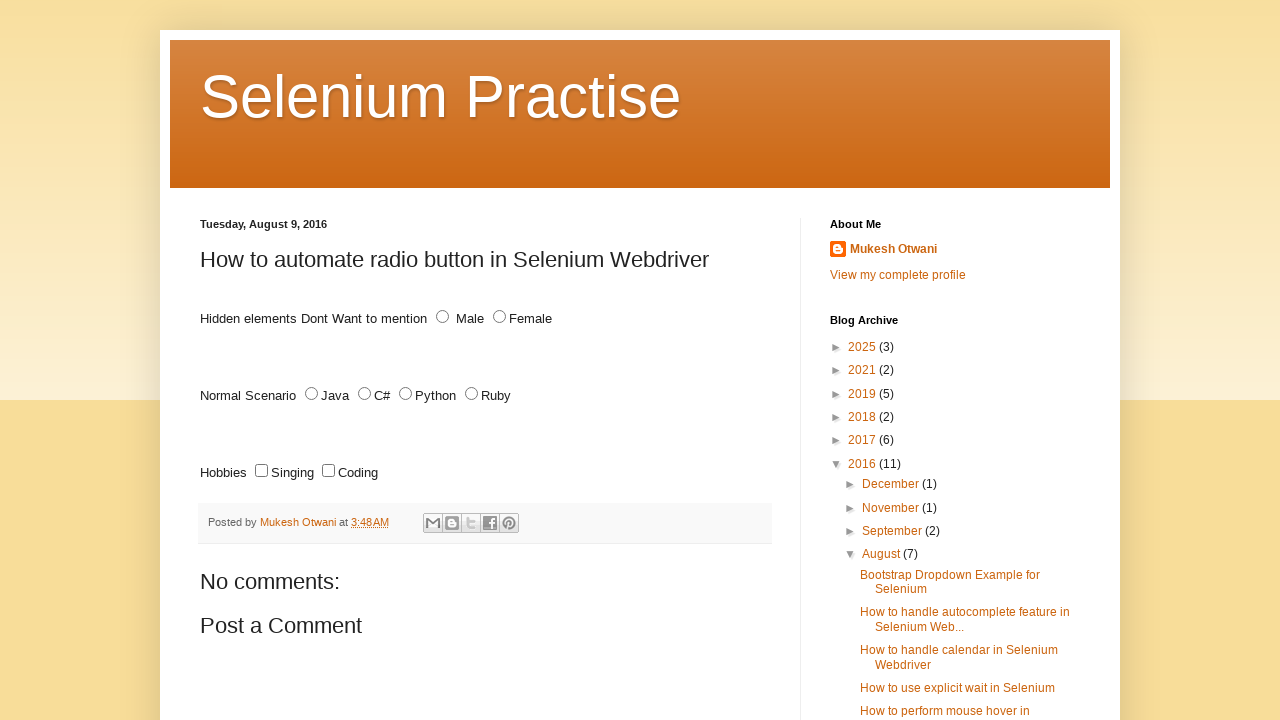

Clicked visible radio button with non-zero X coordinate at (442, 317) on #male >> nth=1
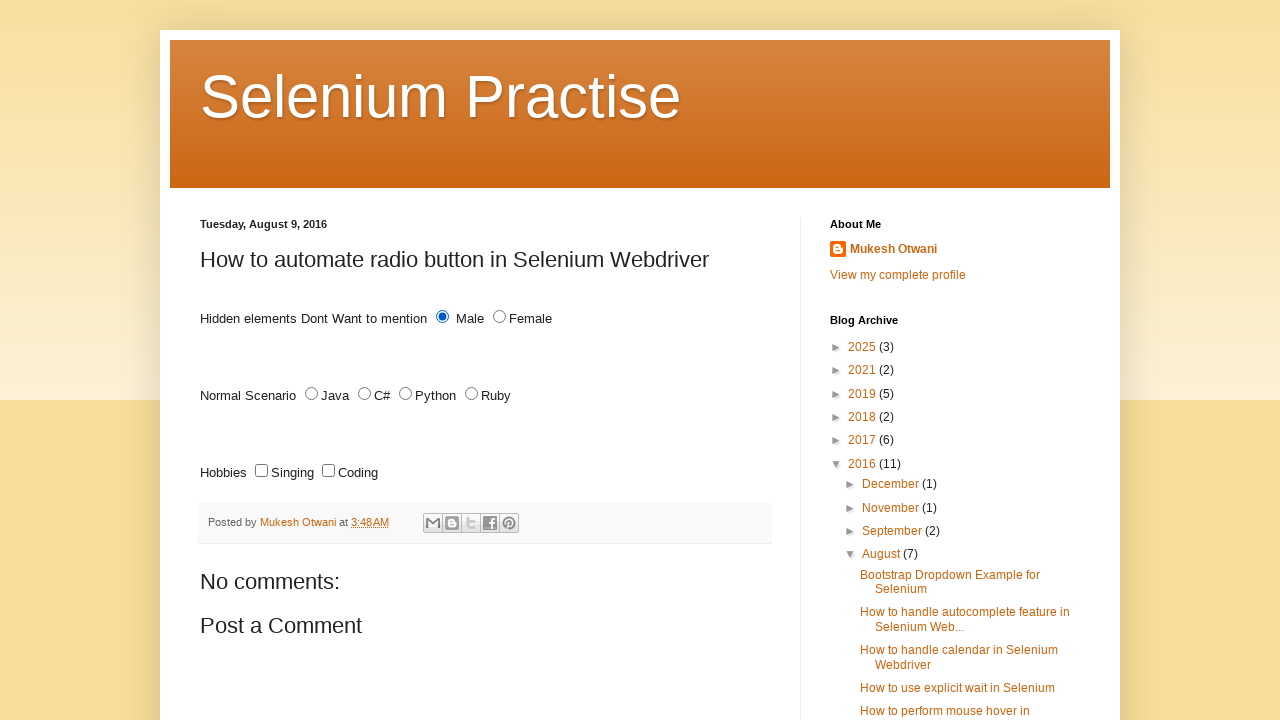

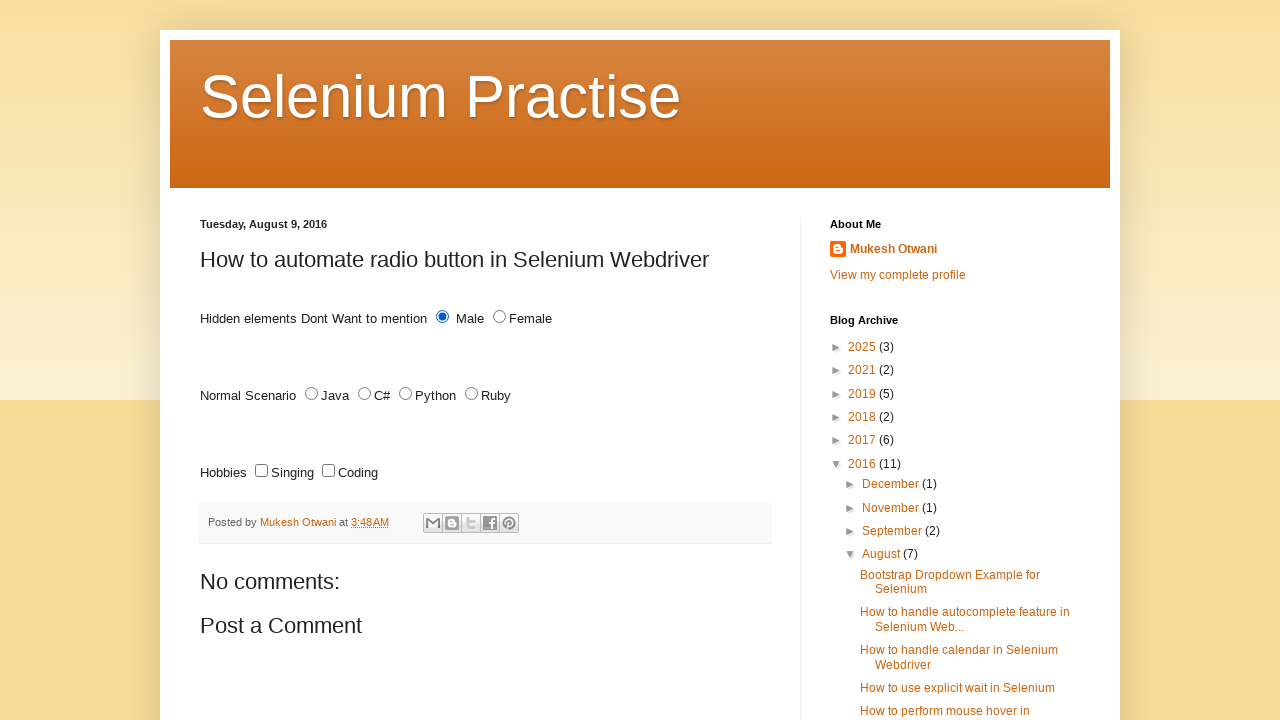